Tests clicking on the Widgets card on the DemoQA homepage

Starting URL: https://demoqa.com/

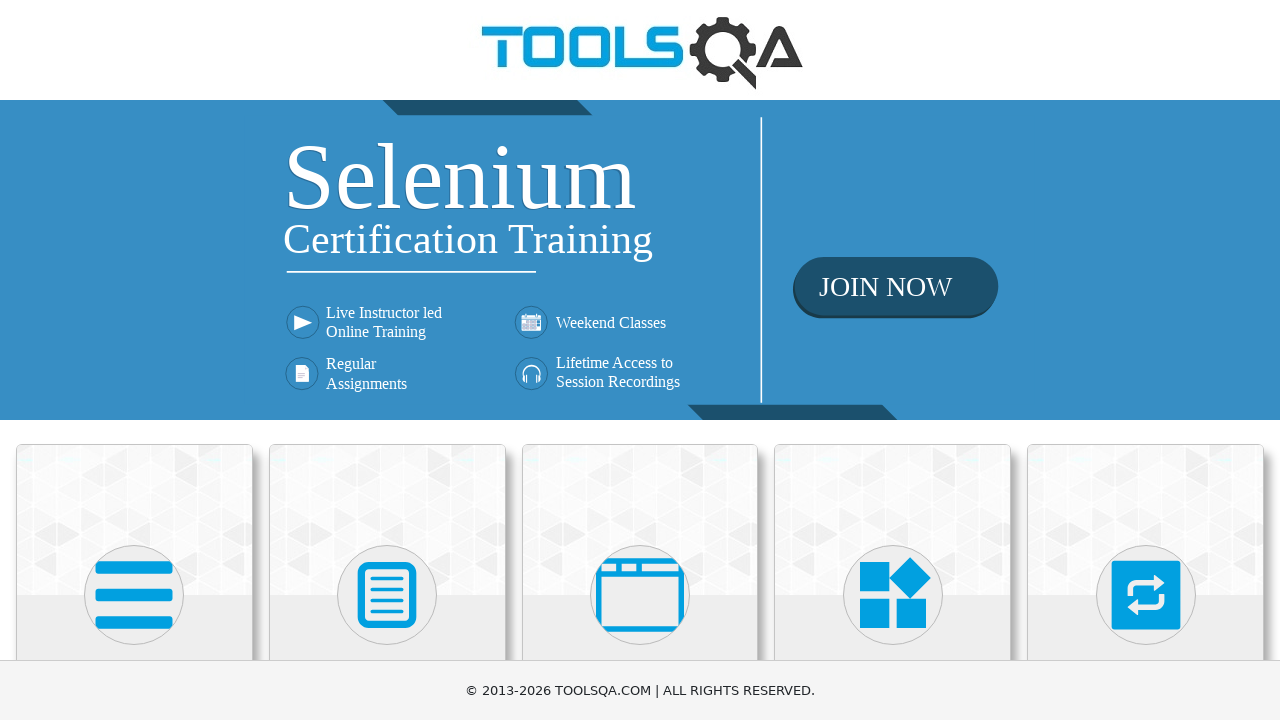

Page fully loaded (DOM content ready)
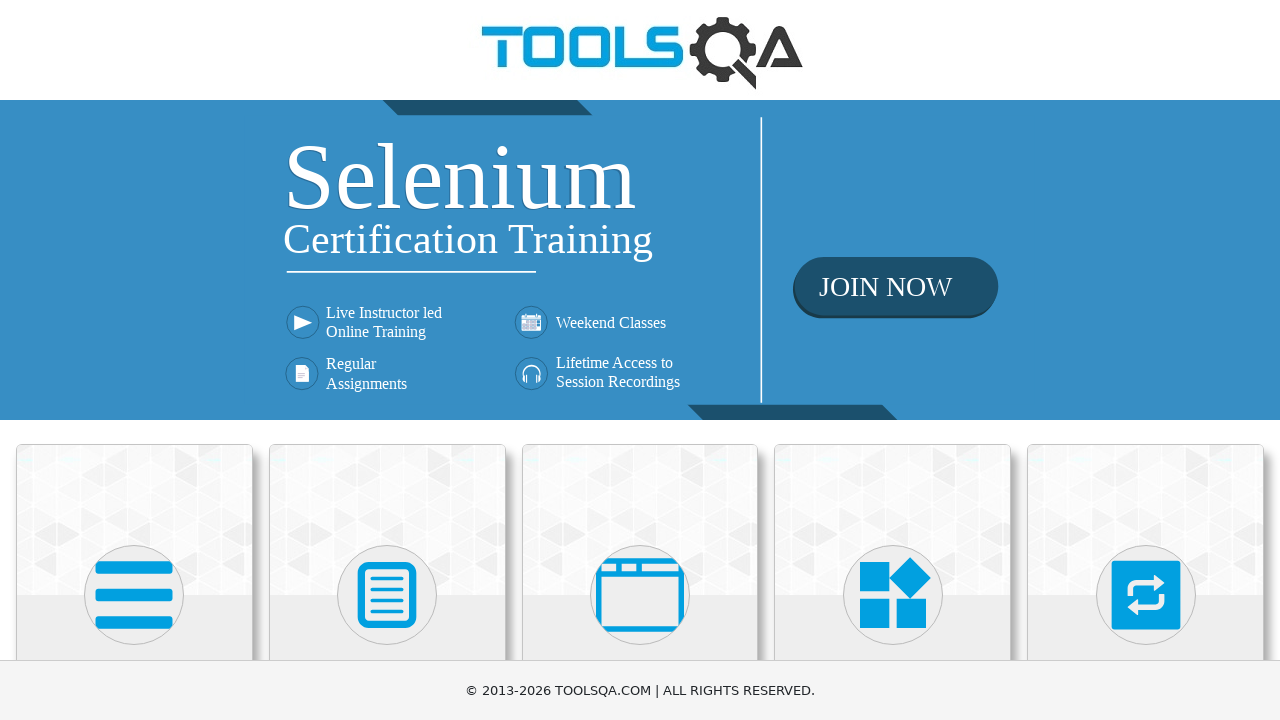

Clicked on the Widgets card at (893, 520) on div.card:has-text('Widgets')
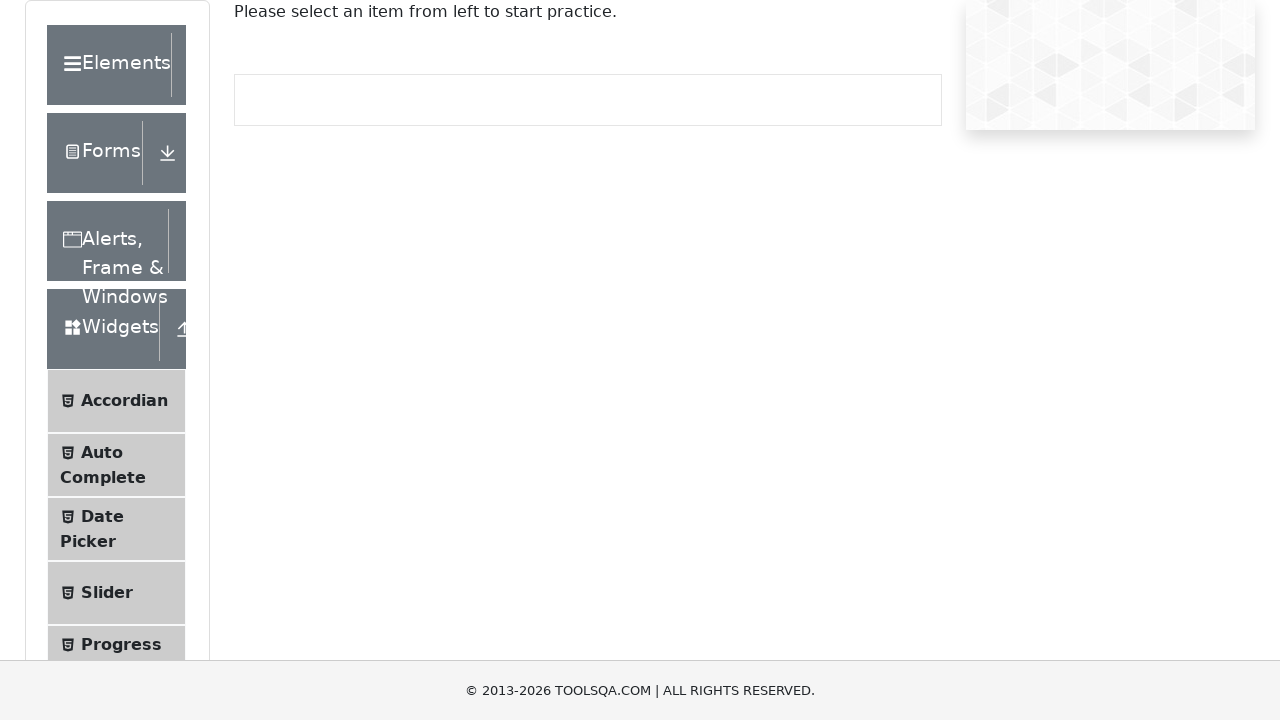

Navigation to Widgets page completed
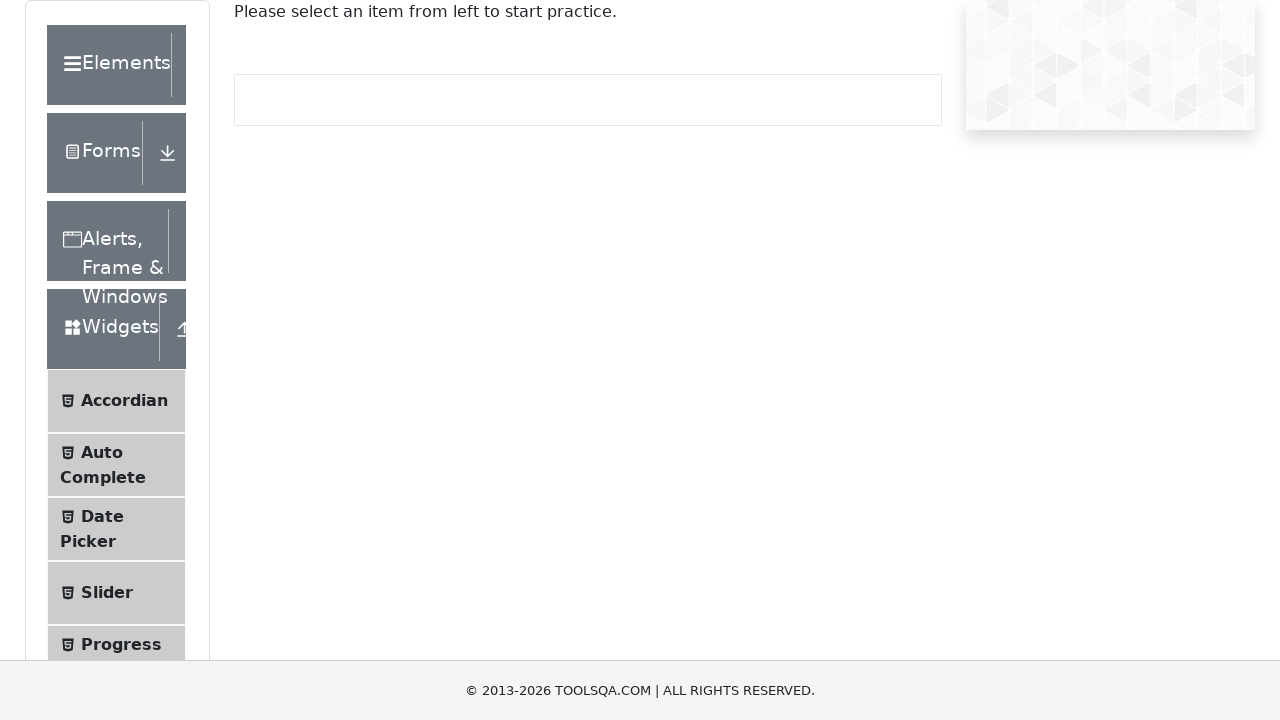

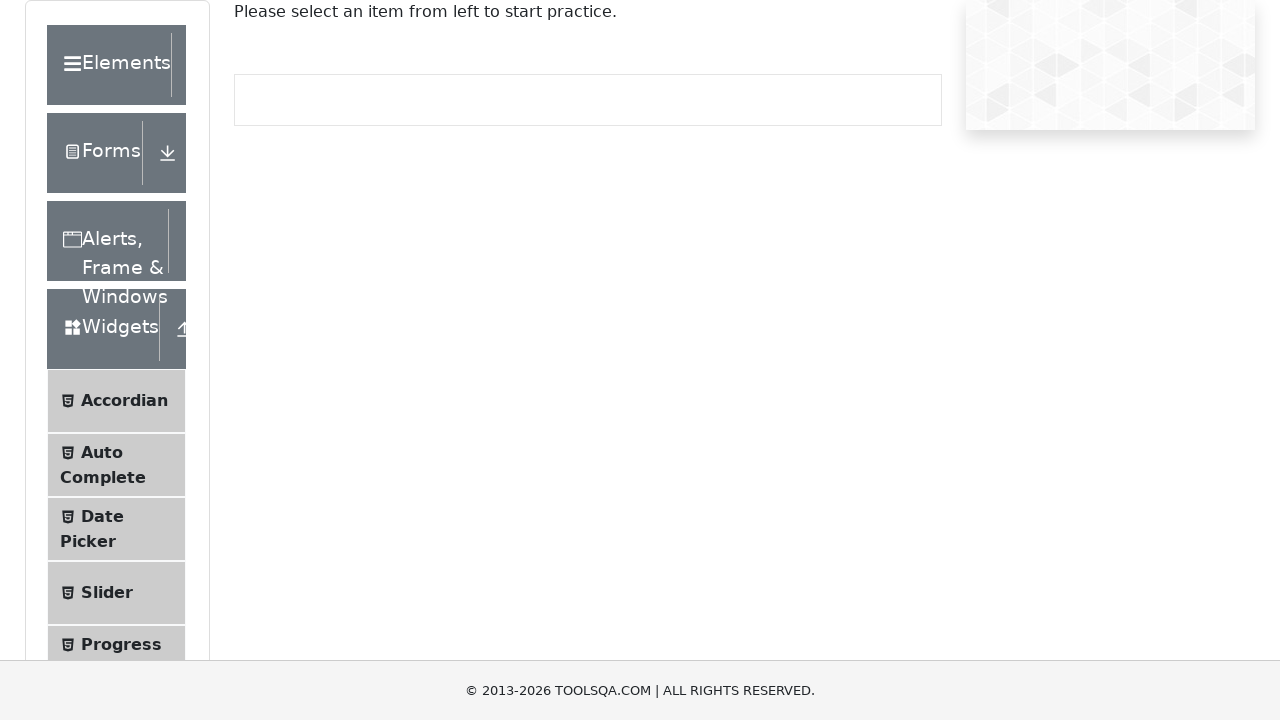